Tests element selection state by checking radio buttons and checkboxes, then clicking them to change their selection state and verifying the change.

Starting URL: https://automationfc.github.io/basic-form/index.html

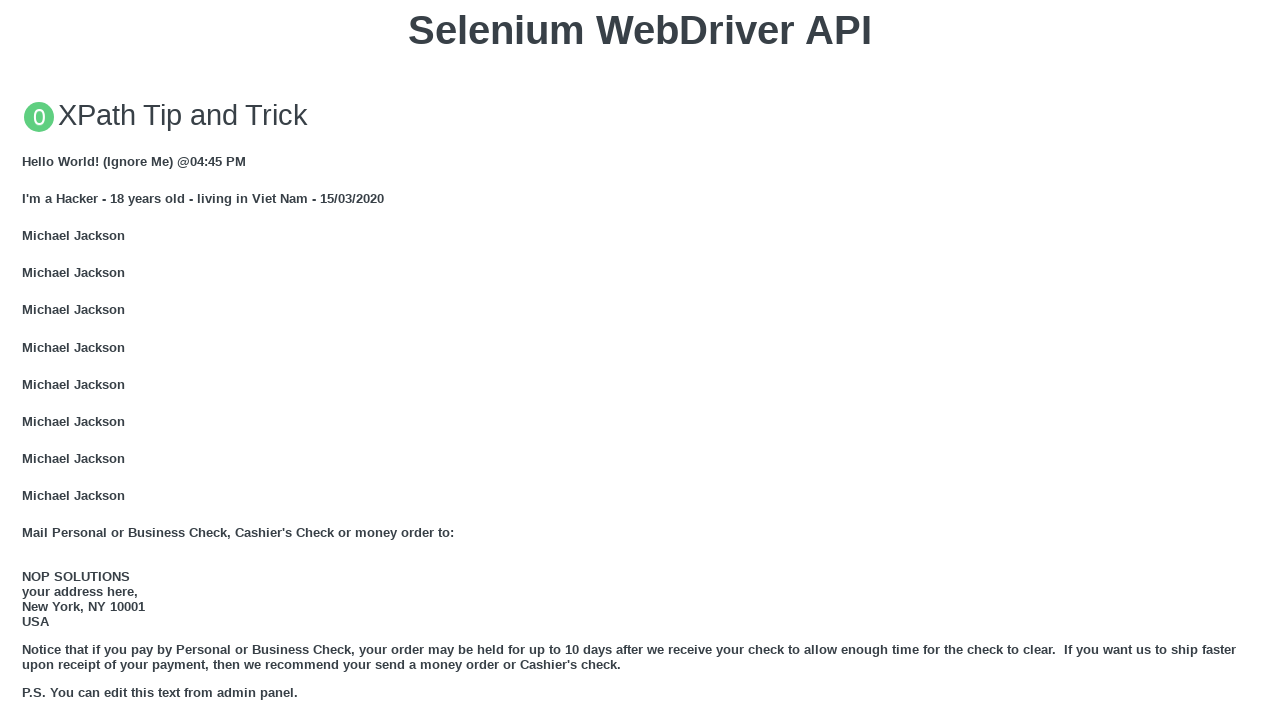

Retrieved initial selection state of 'under_18' radio button
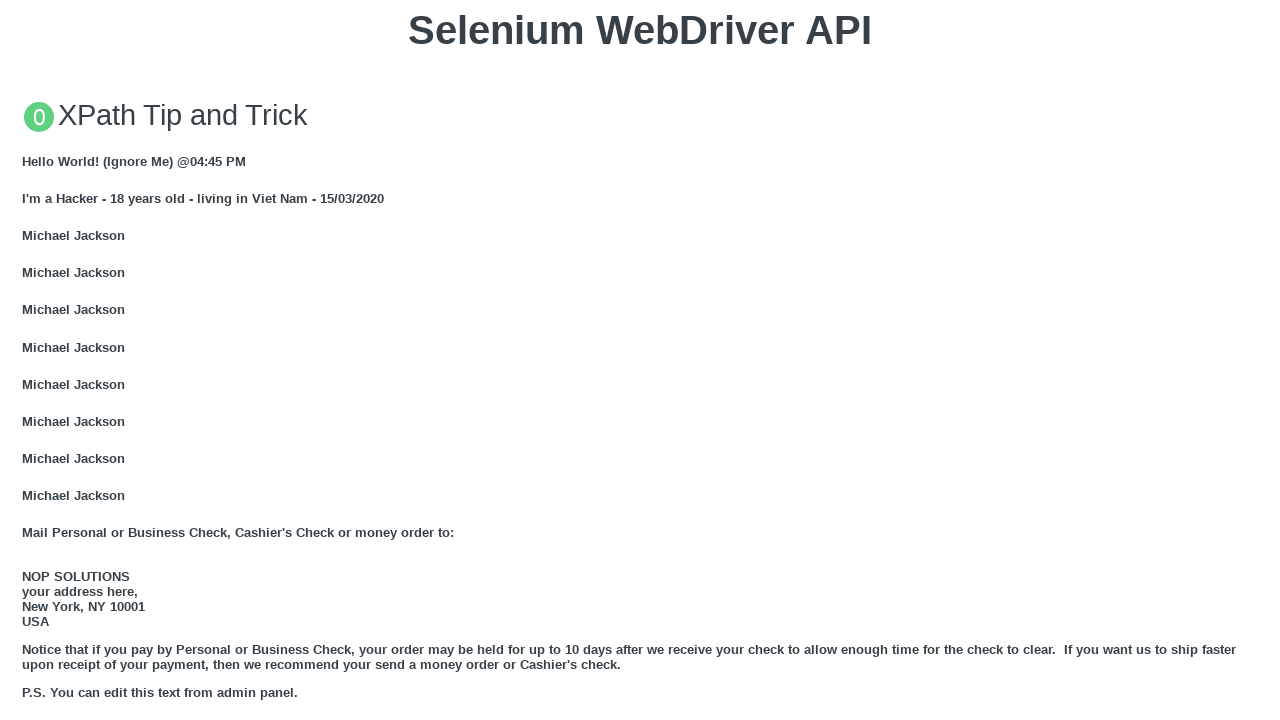

Retrieved initial selection state of 'development' checkbox
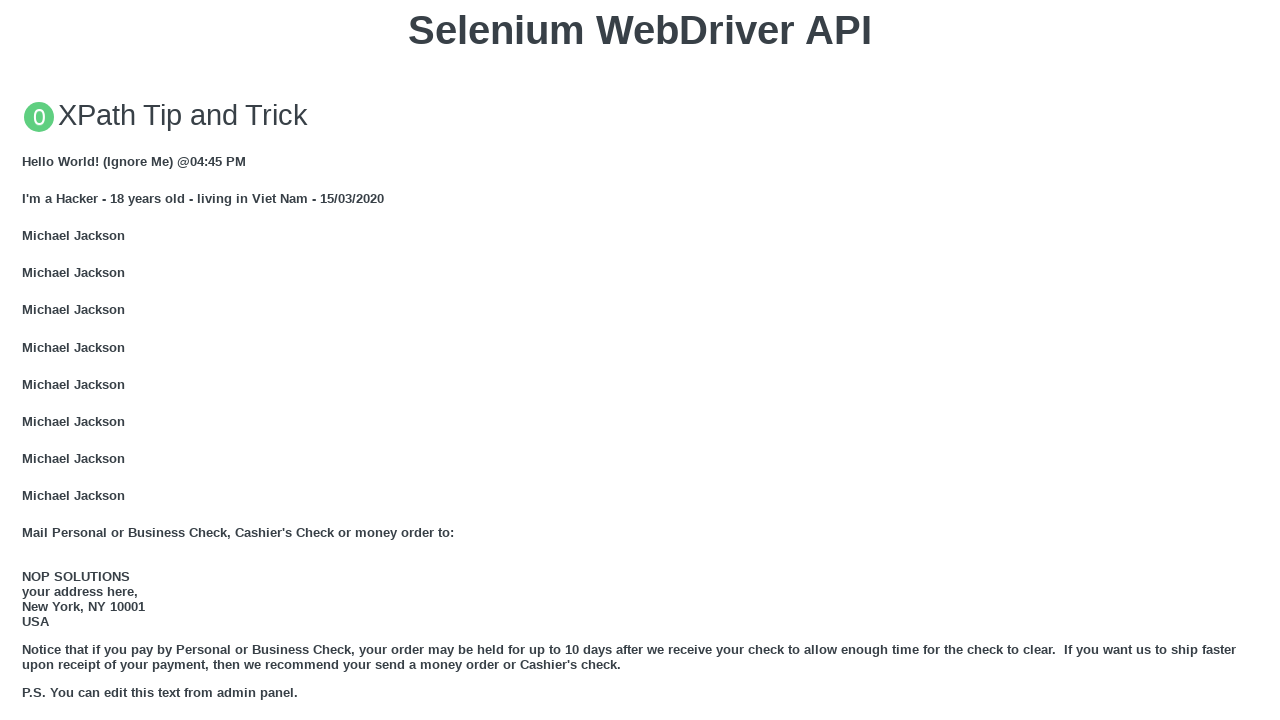

Clicked 'under_18' radio button to select it at (28, 360) on input#under_18
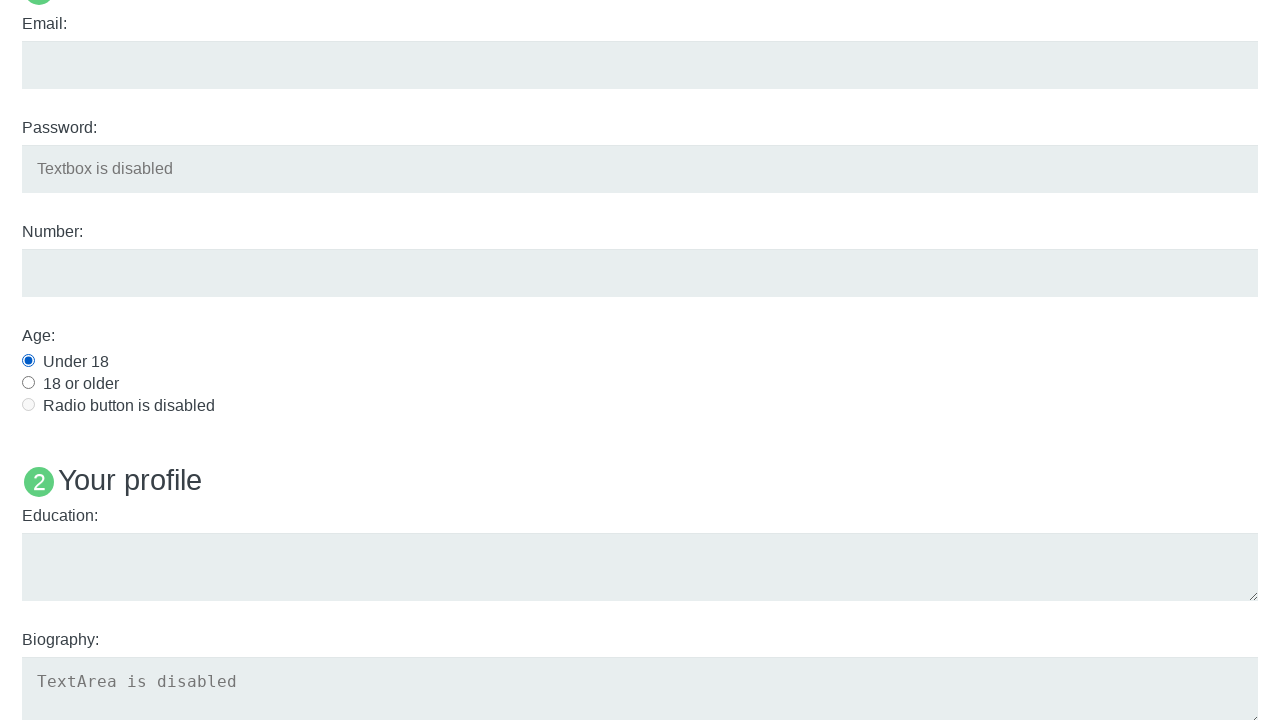

Clicked 'development' checkbox to select it at (28, 361) on input#development
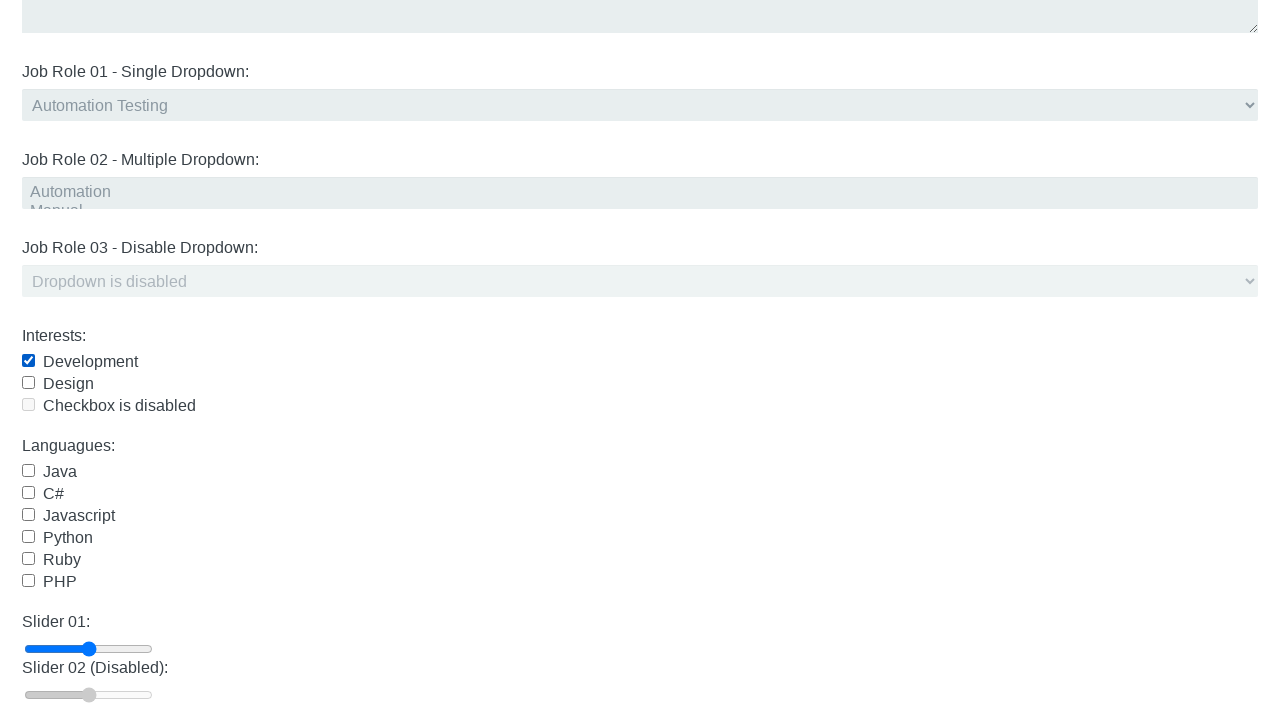

Verified 'under_18' radio button is now selected
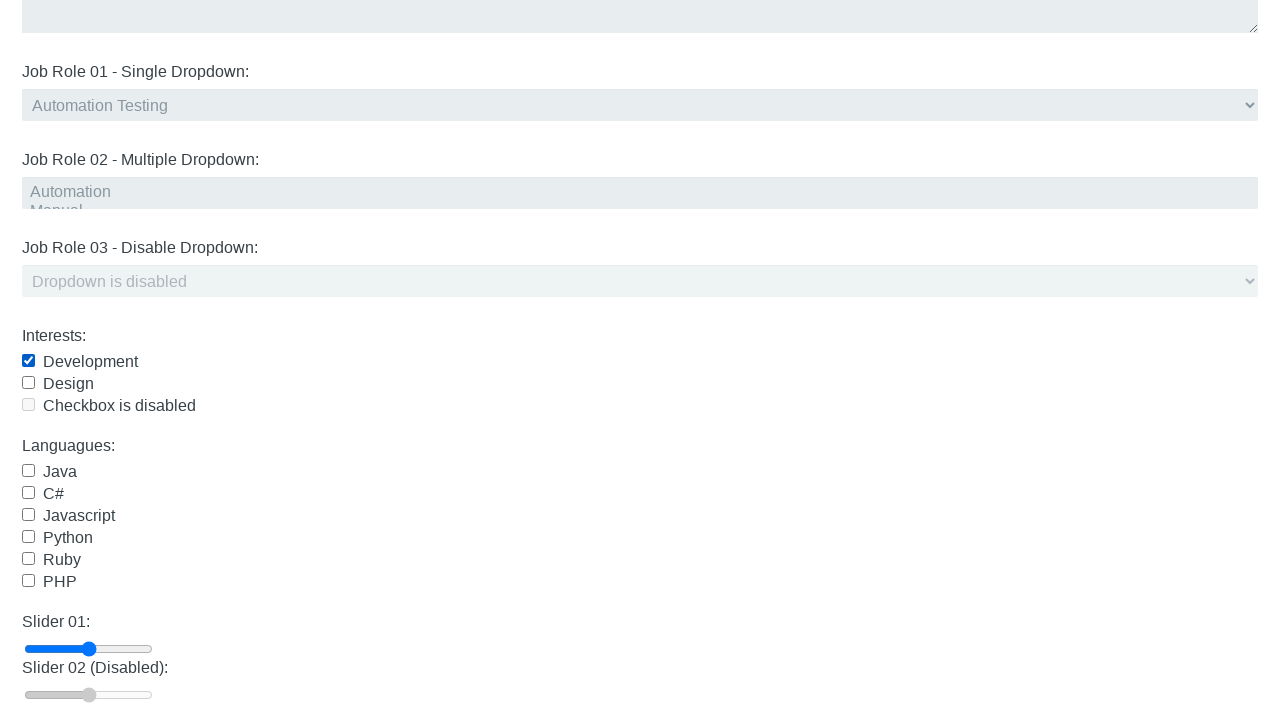

Verified 'development' checkbox is now selected
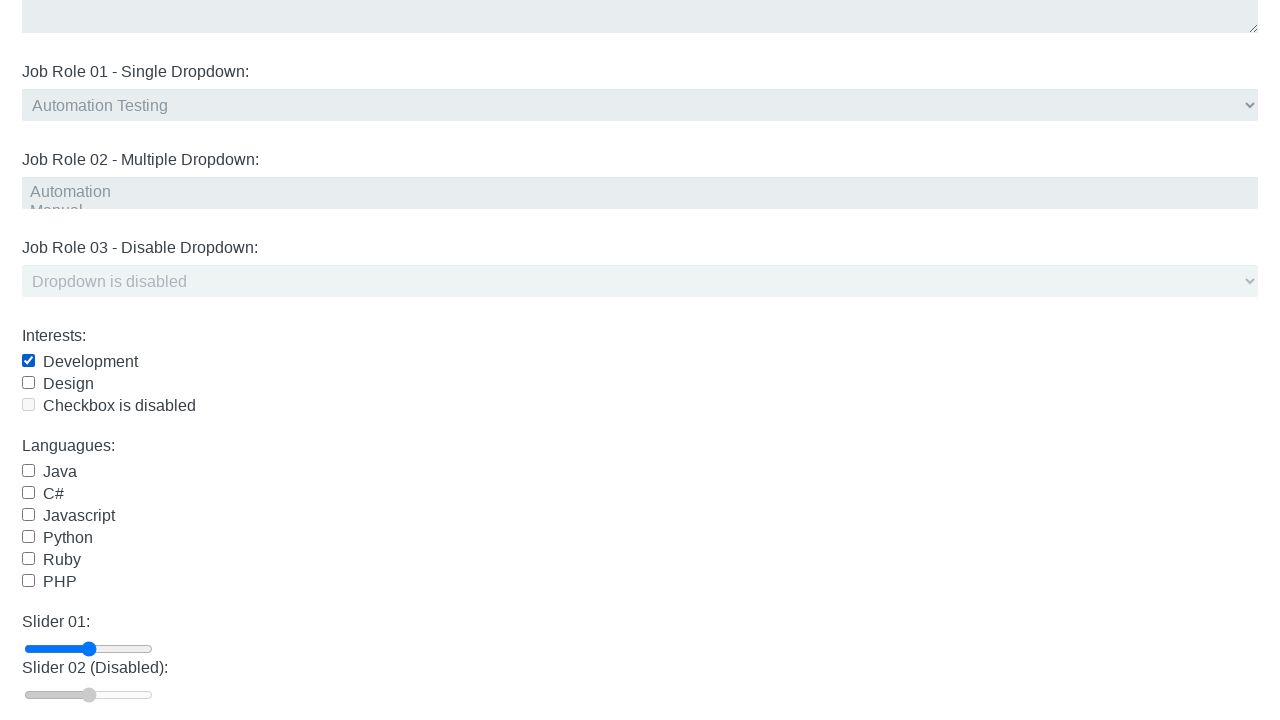

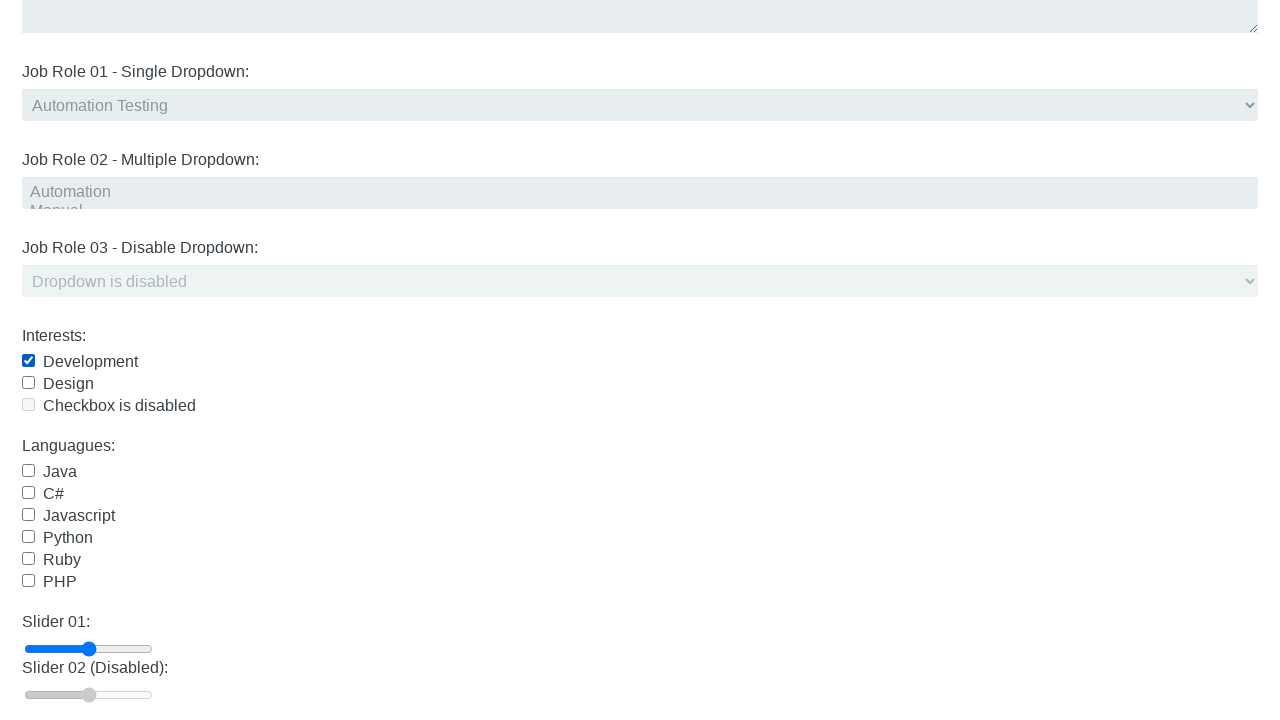